Validates that main menu navigation items are displayed on United Airlines homepage

Starting URL: https://www.united.com/en/us

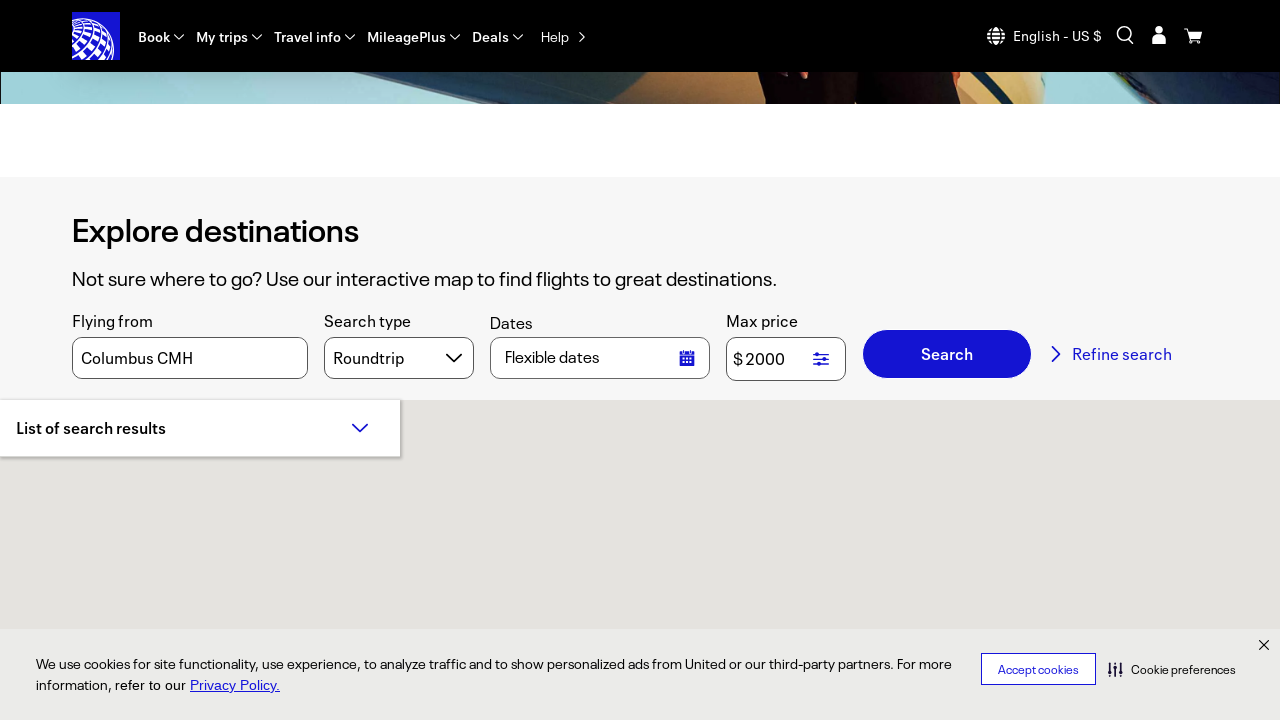

Main menu navigation element loaded and became visible
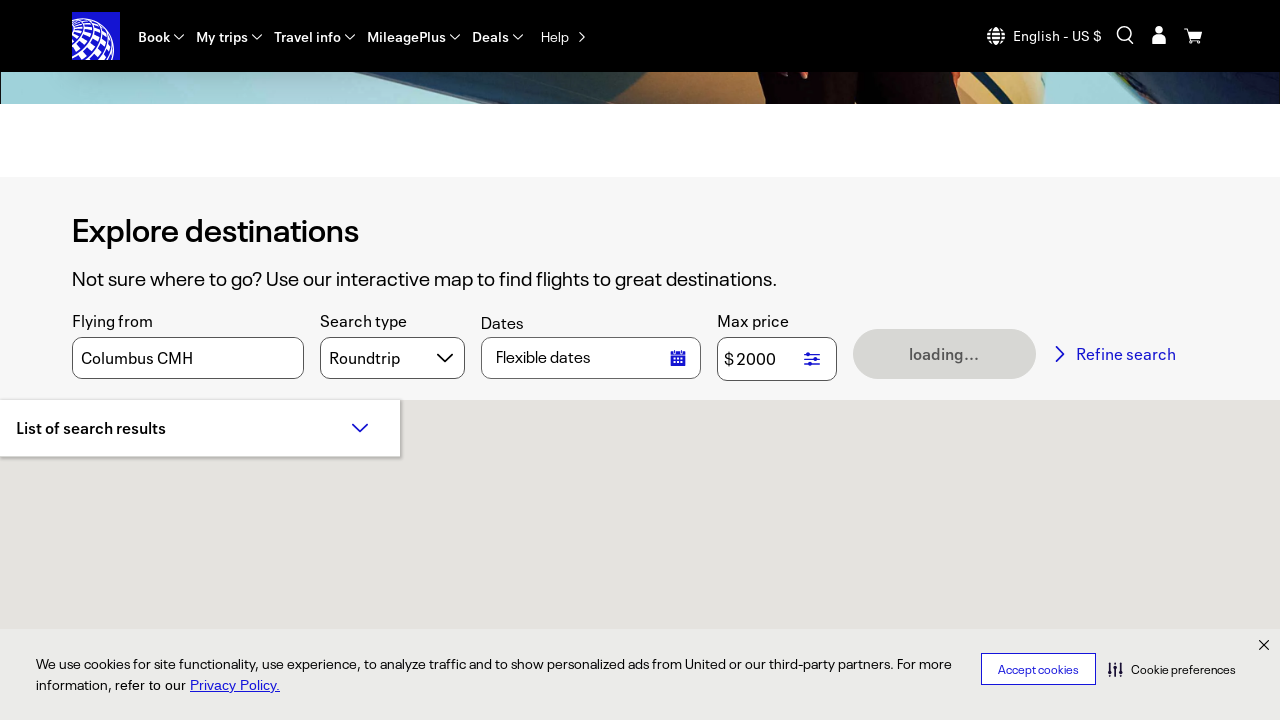

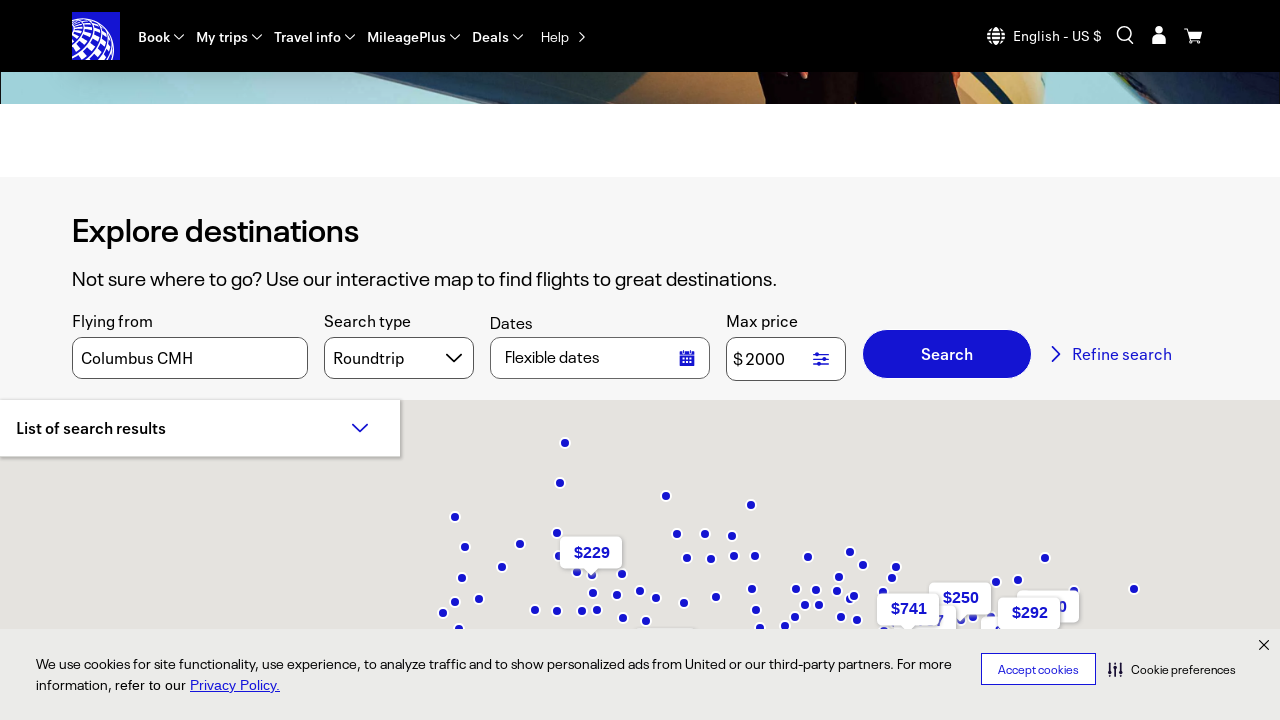